Tests JavaScript confirm alert by clicking the confirm button, accepting the alert, and verifying the result text

Starting URL: http://practice.cydeo.com/javascript_alerts

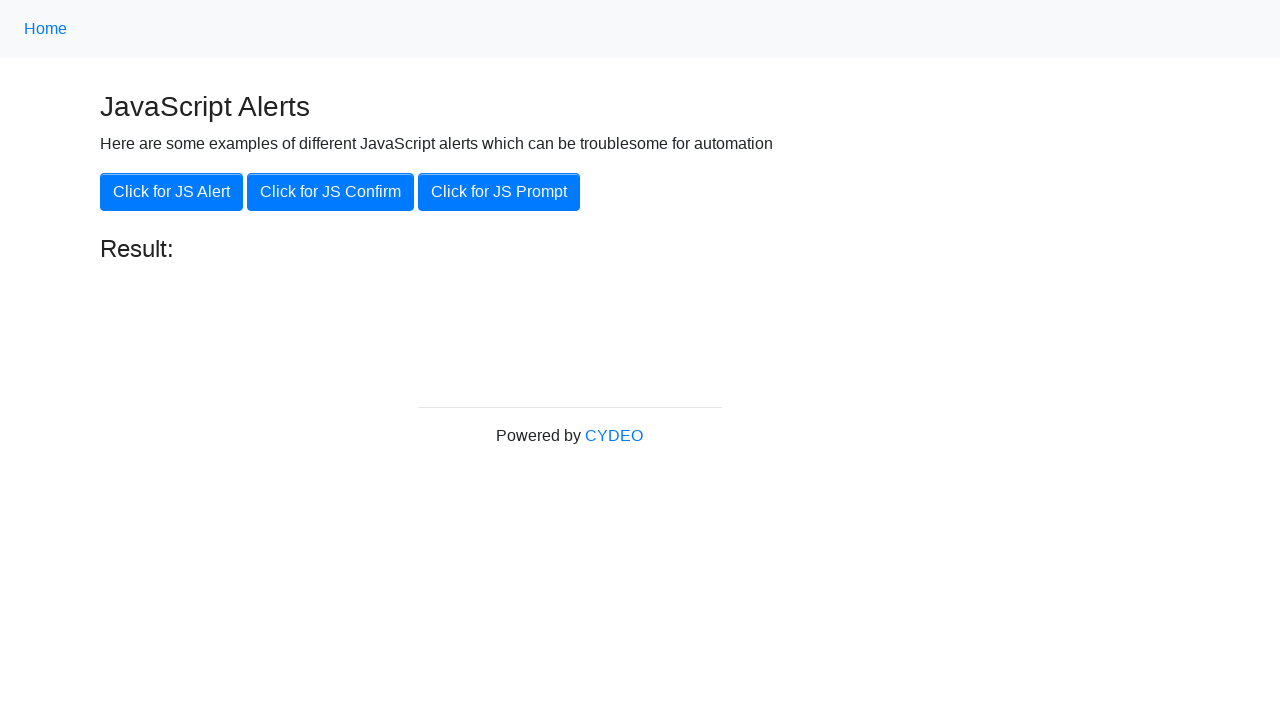

Clicked the 'Click for JS Confirm' button at (330, 192) on xpath=//button[.='Click for JS Confirm']
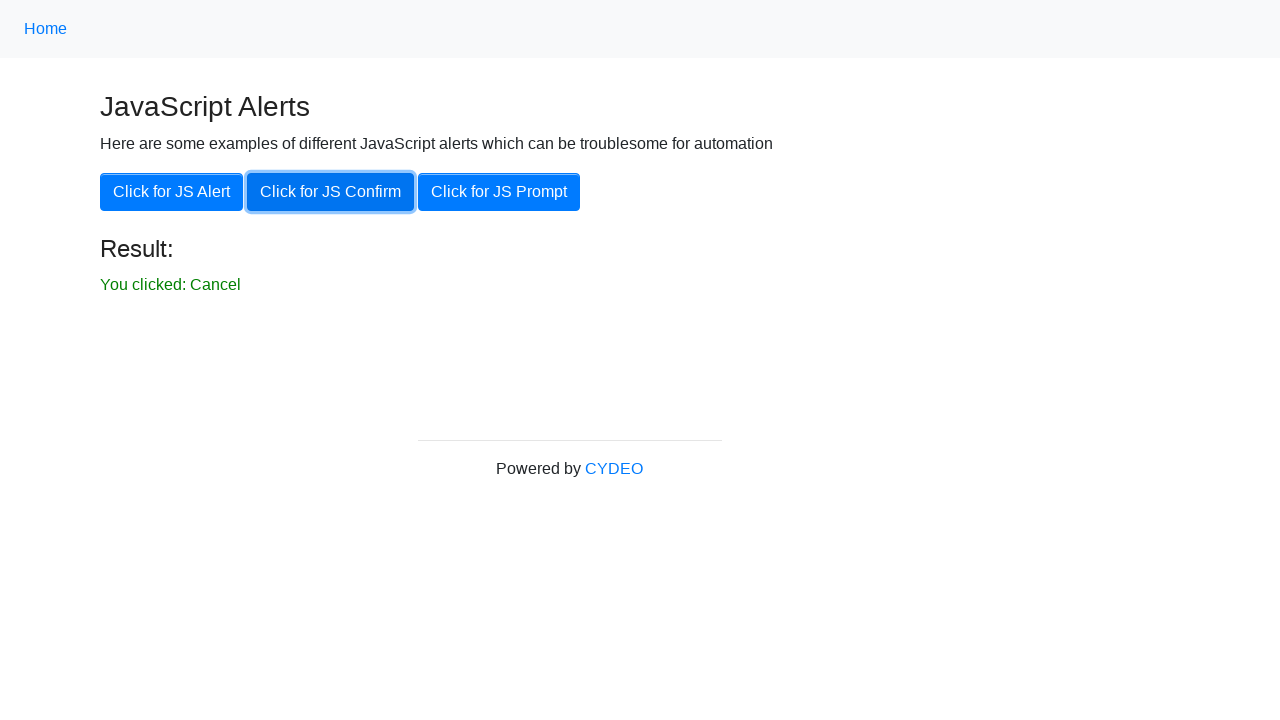

Set up dialog handler to accept alerts
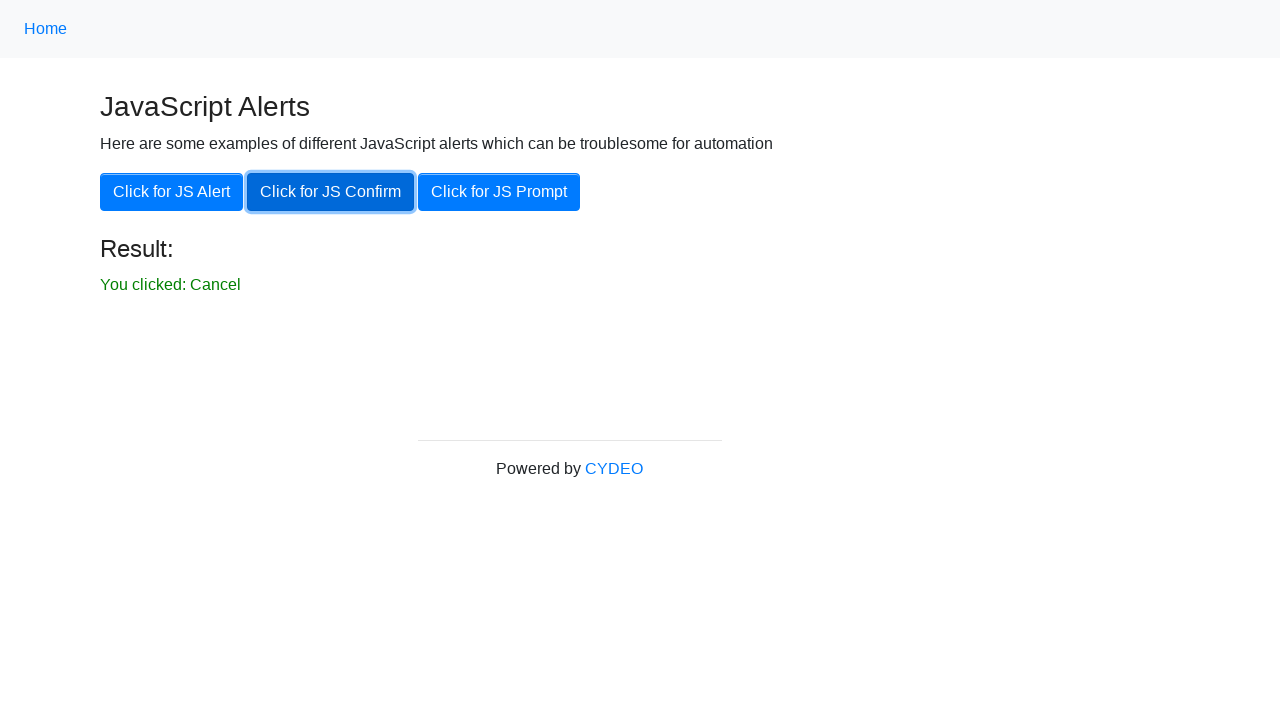

Clicked the 'Click for JS Confirm' button again and accepted the confirm alert at (330, 192) on xpath=//button[.='Click for JS Confirm']
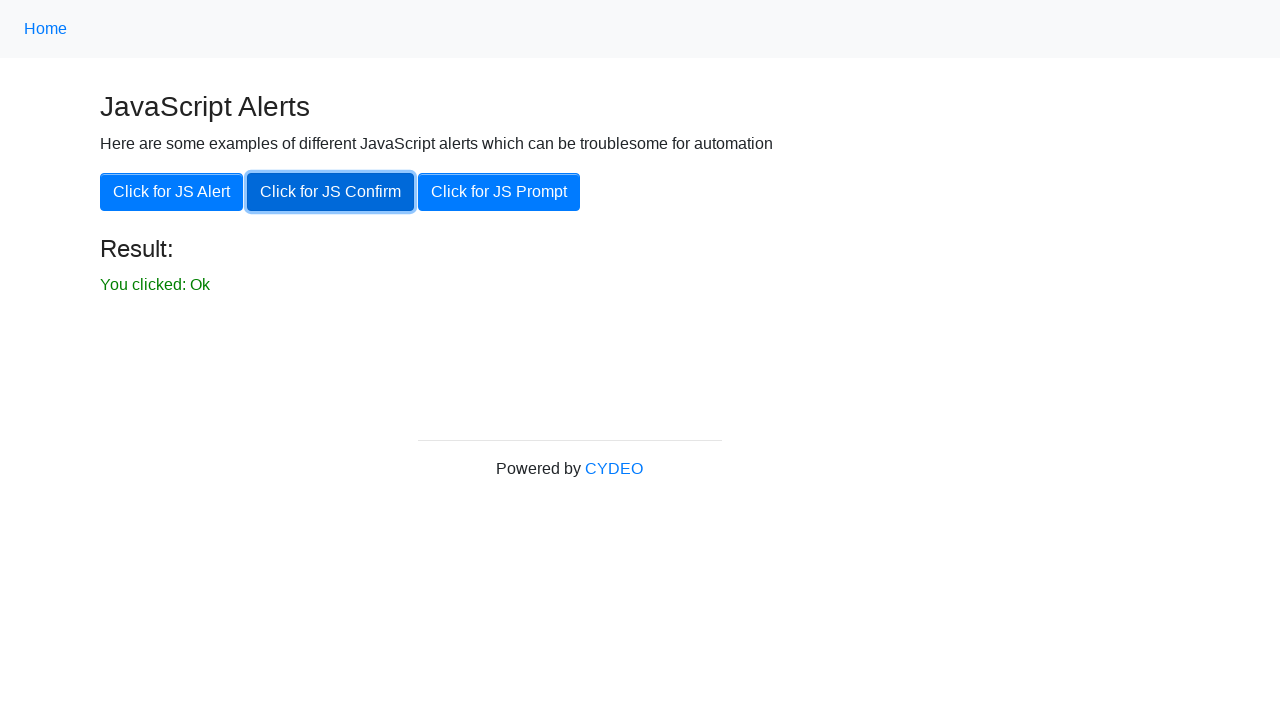

Result element loaded
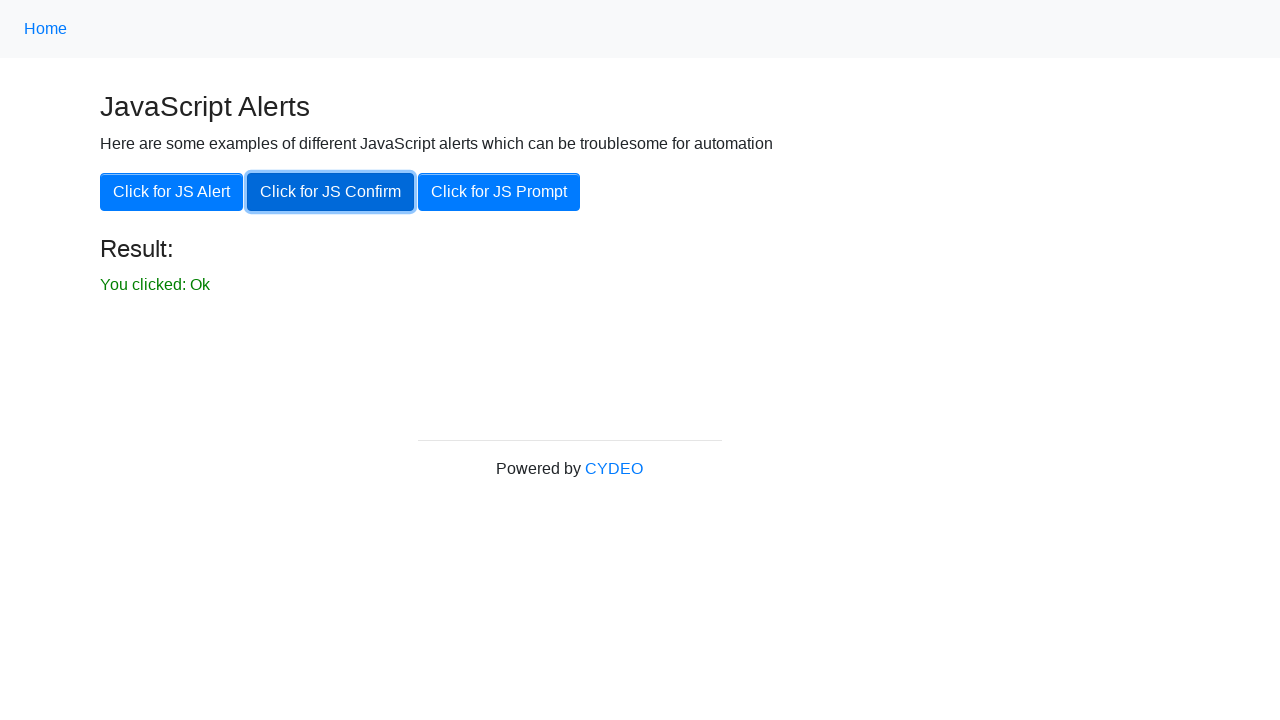

Located the result element
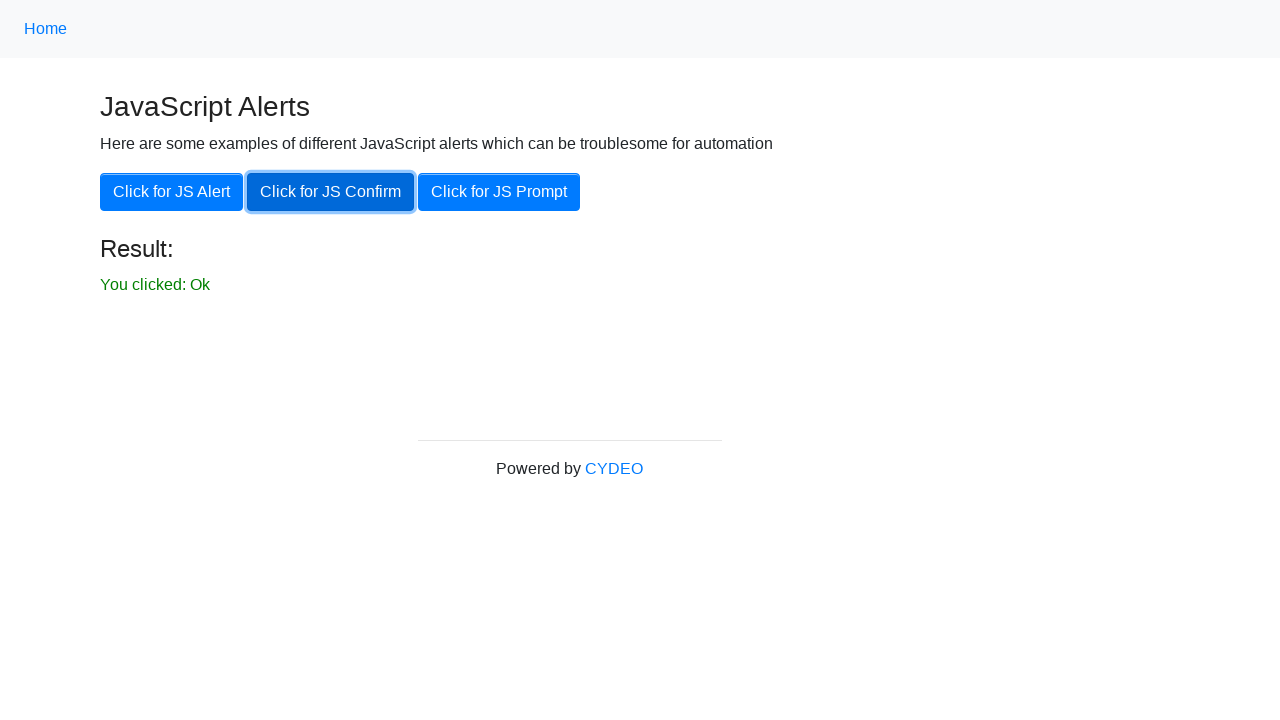

Verified result element is visible
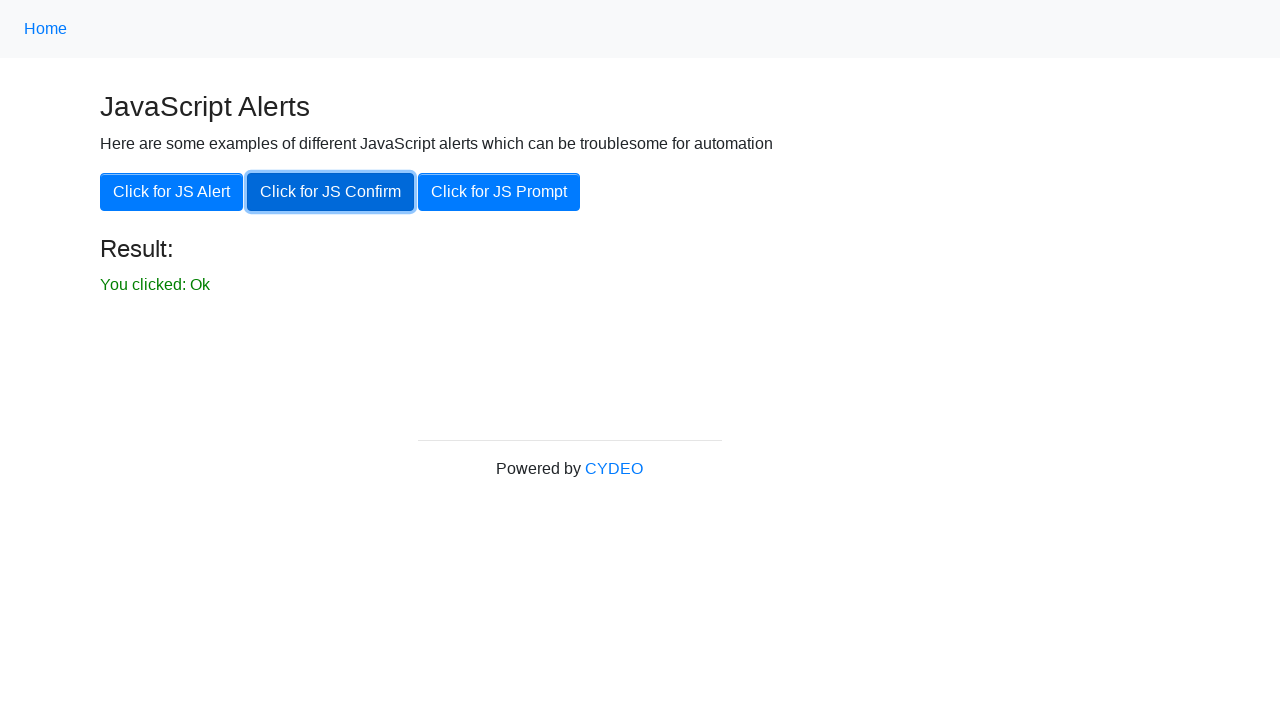

Verified result text is 'You clicked: Ok'
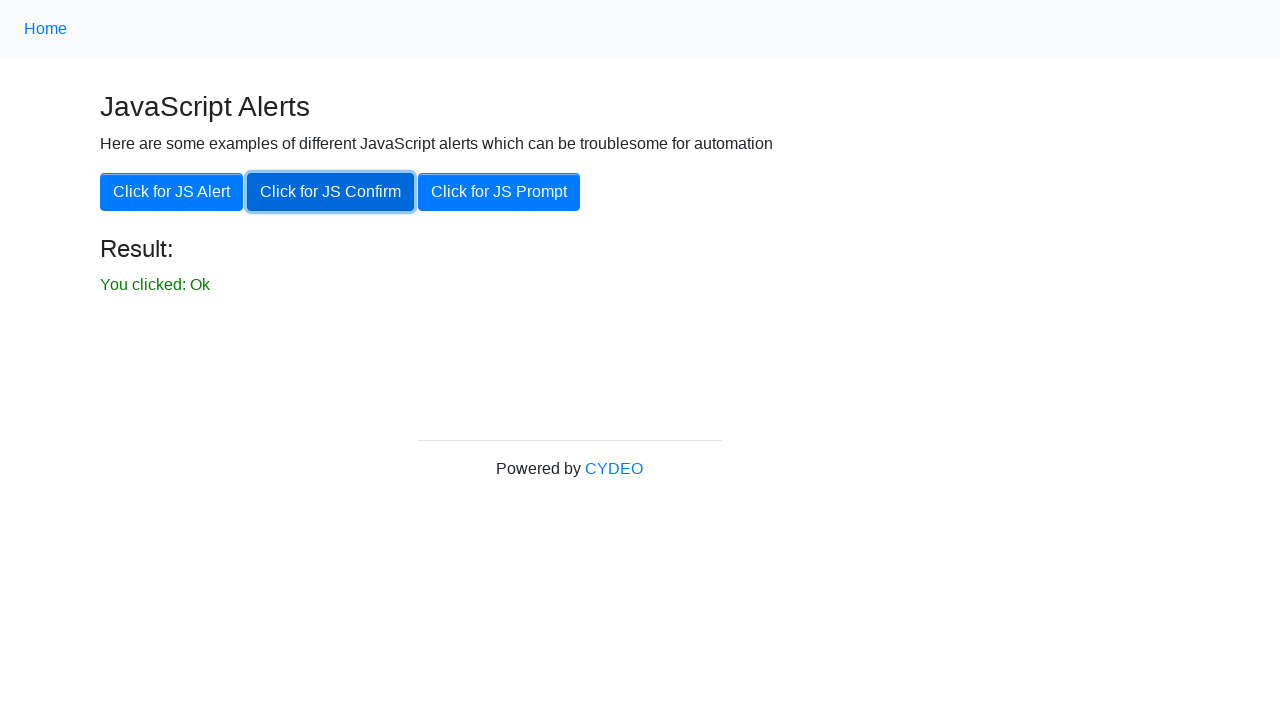

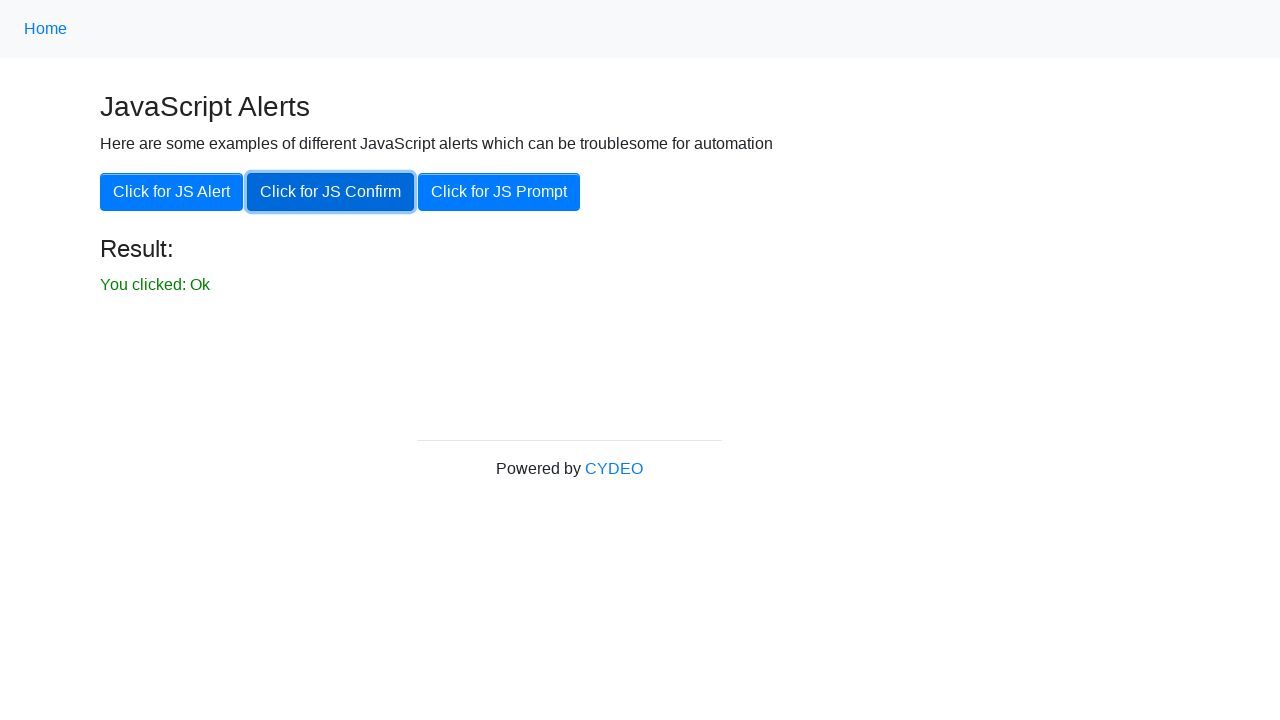